Tests deleting a single color from multiple selection autocomplete by selecting two colors and then removing one

Starting URL: https://demoqa.com/auto-complete

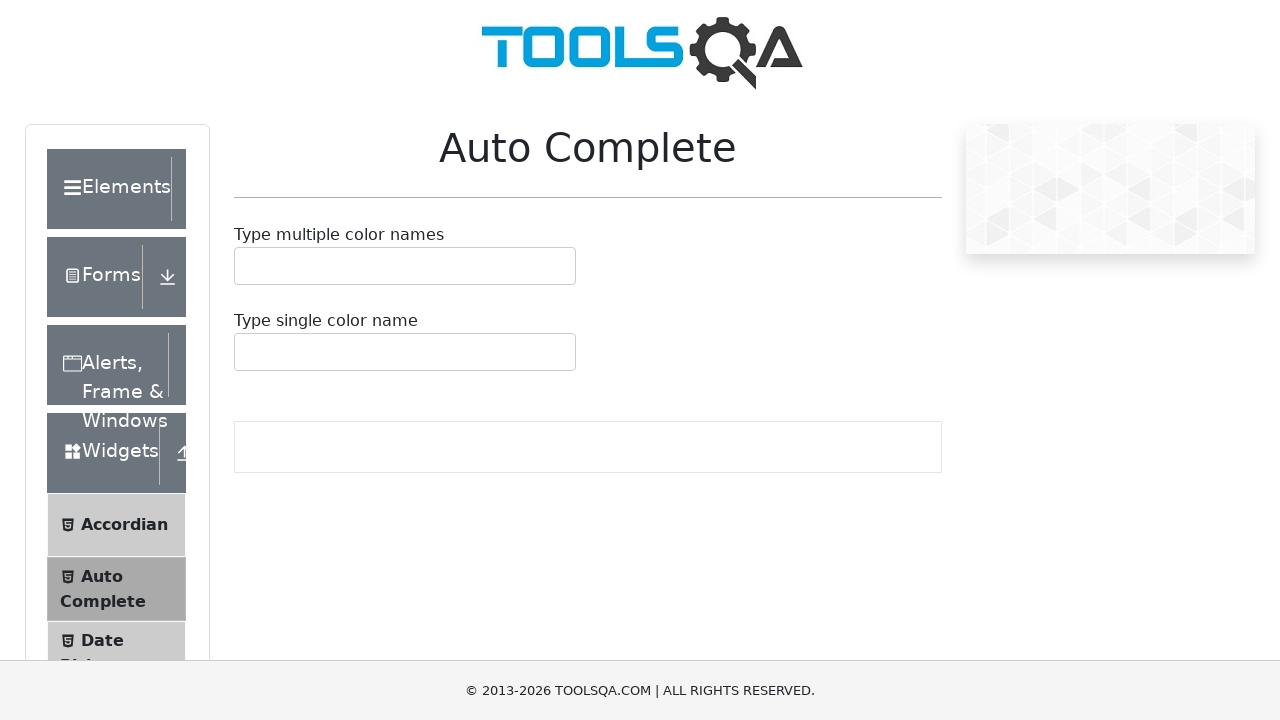

Filled autocomplete input with 'Red' on #autoCompleteMultipleInput
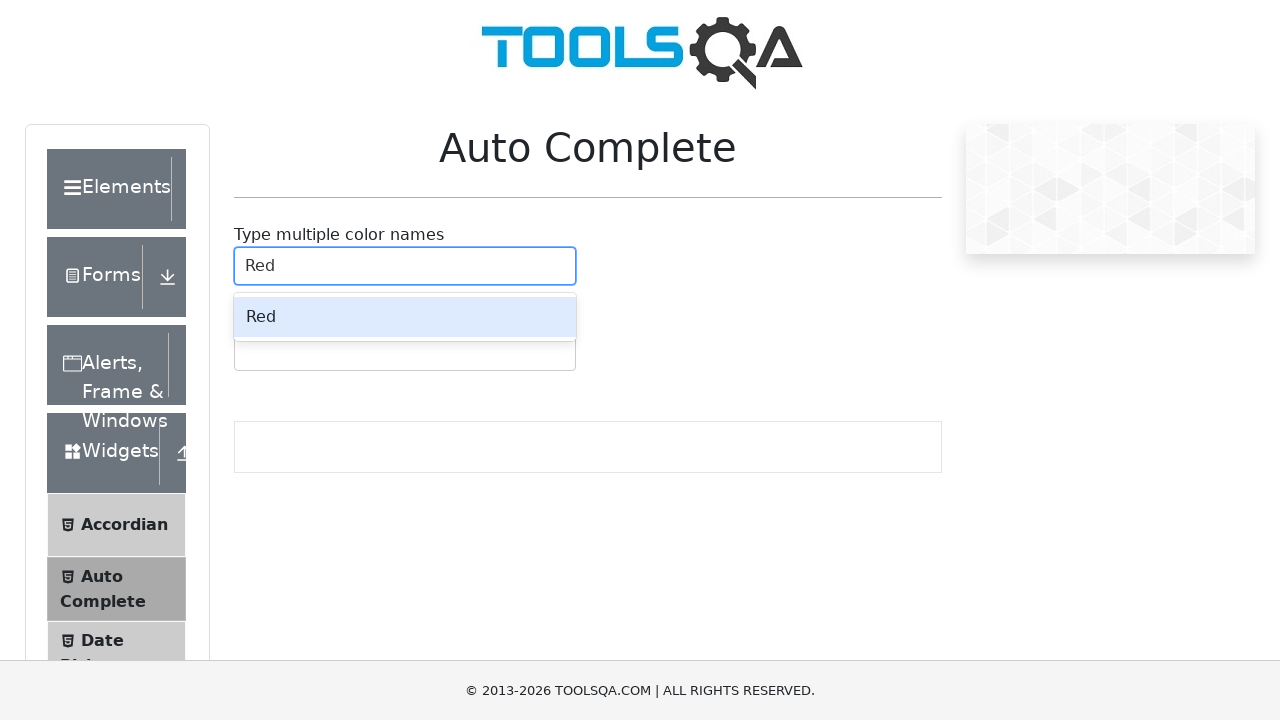

Autocomplete option dropdown appeared
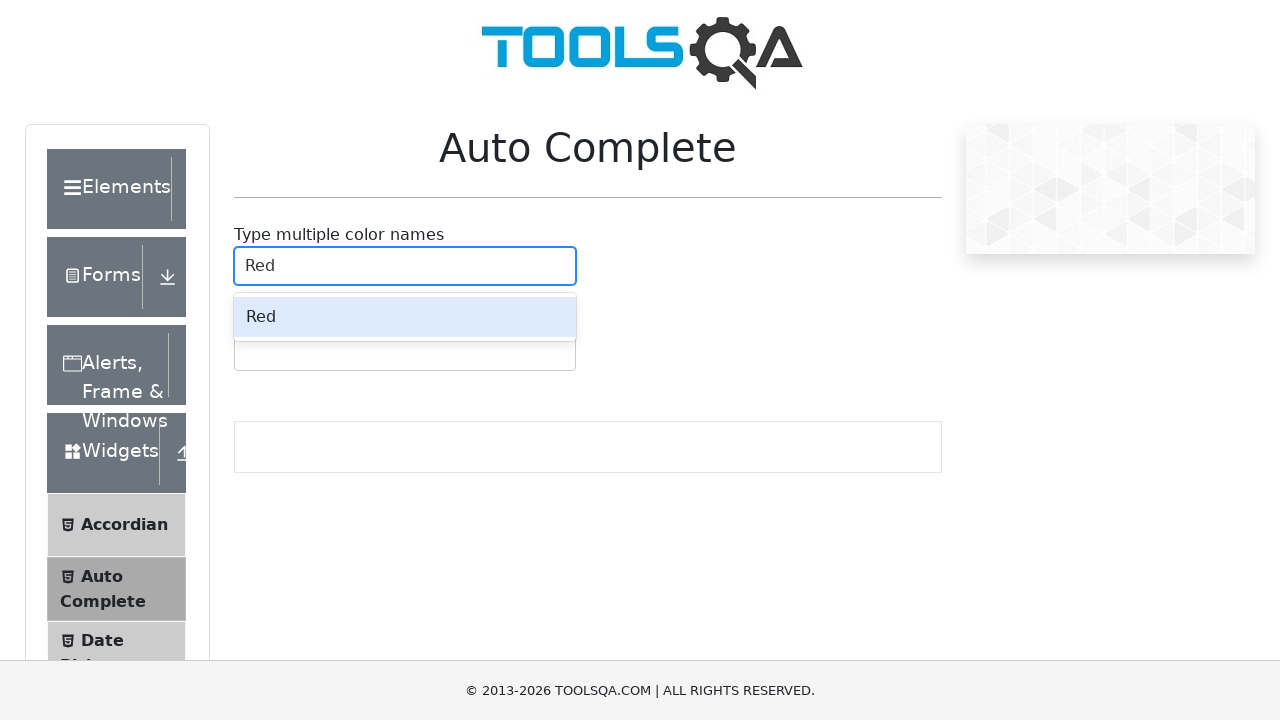

Selected 'Red' from autocomplete options at (405, 317) on .auto-complete__option >> text=Red
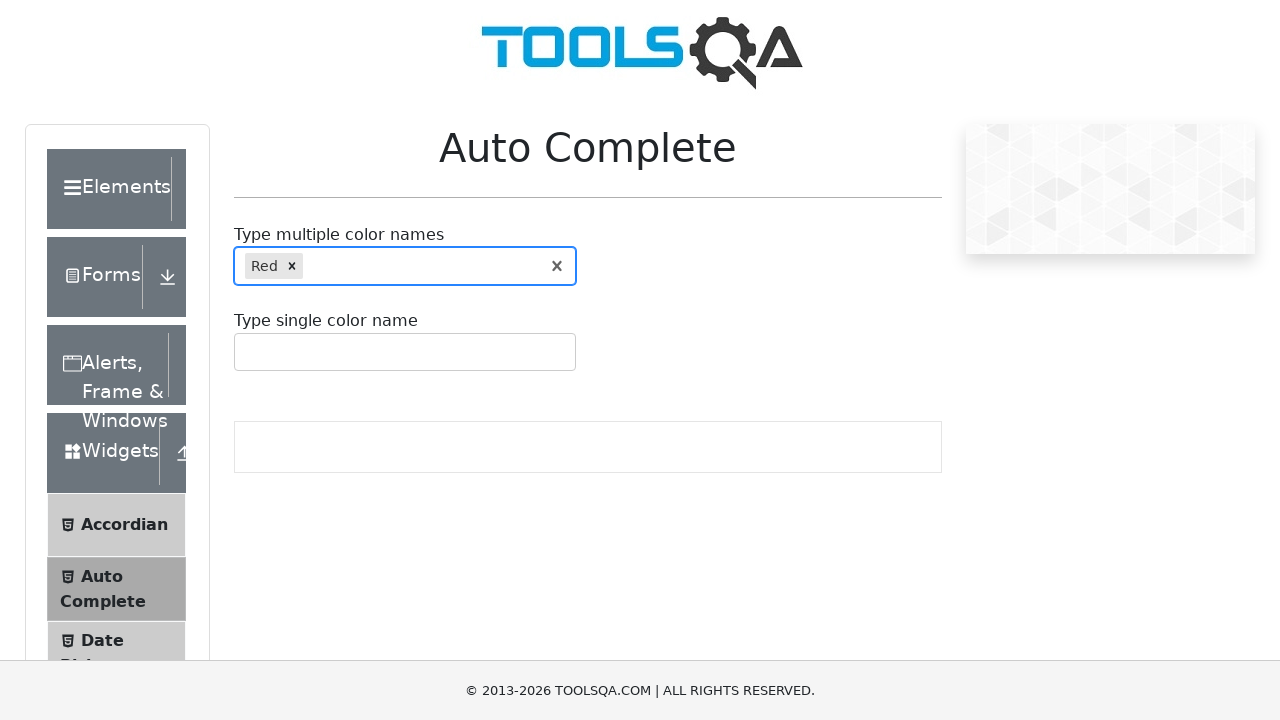

Filled autocomplete input with 'Yel' on #autoCompleteMultipleInput
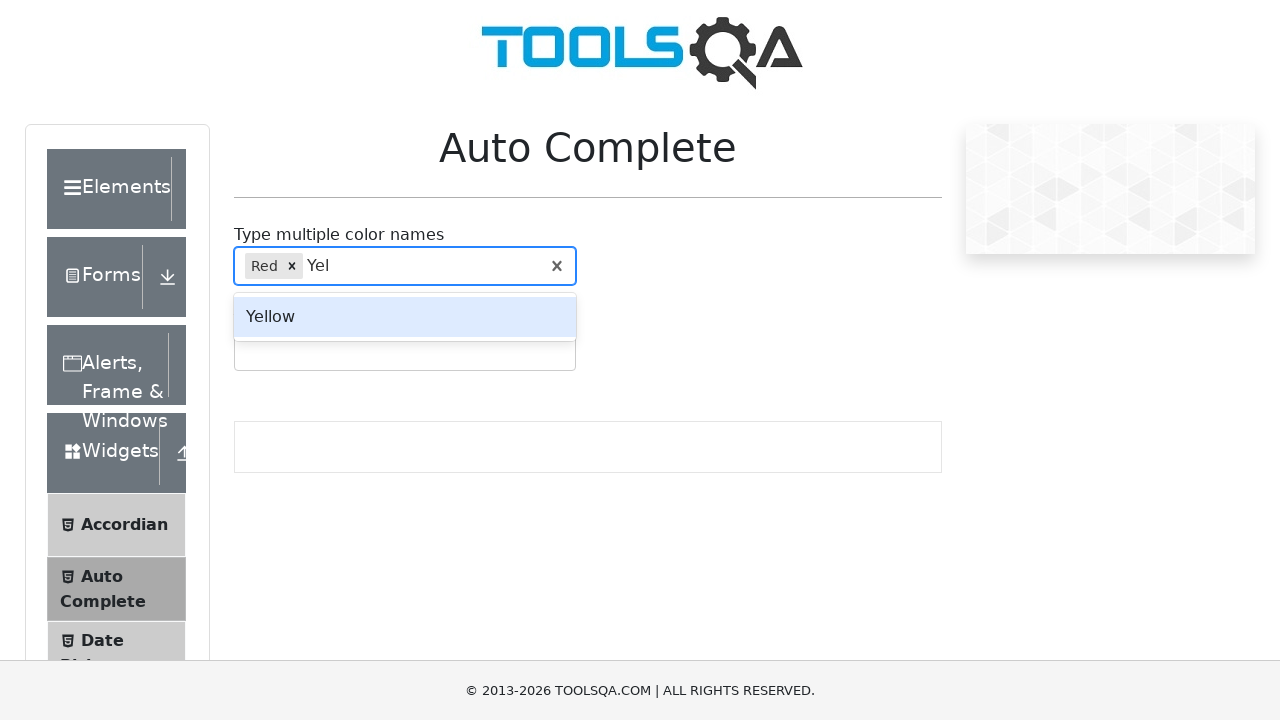

Autocomplete option dropdown appeared for second color
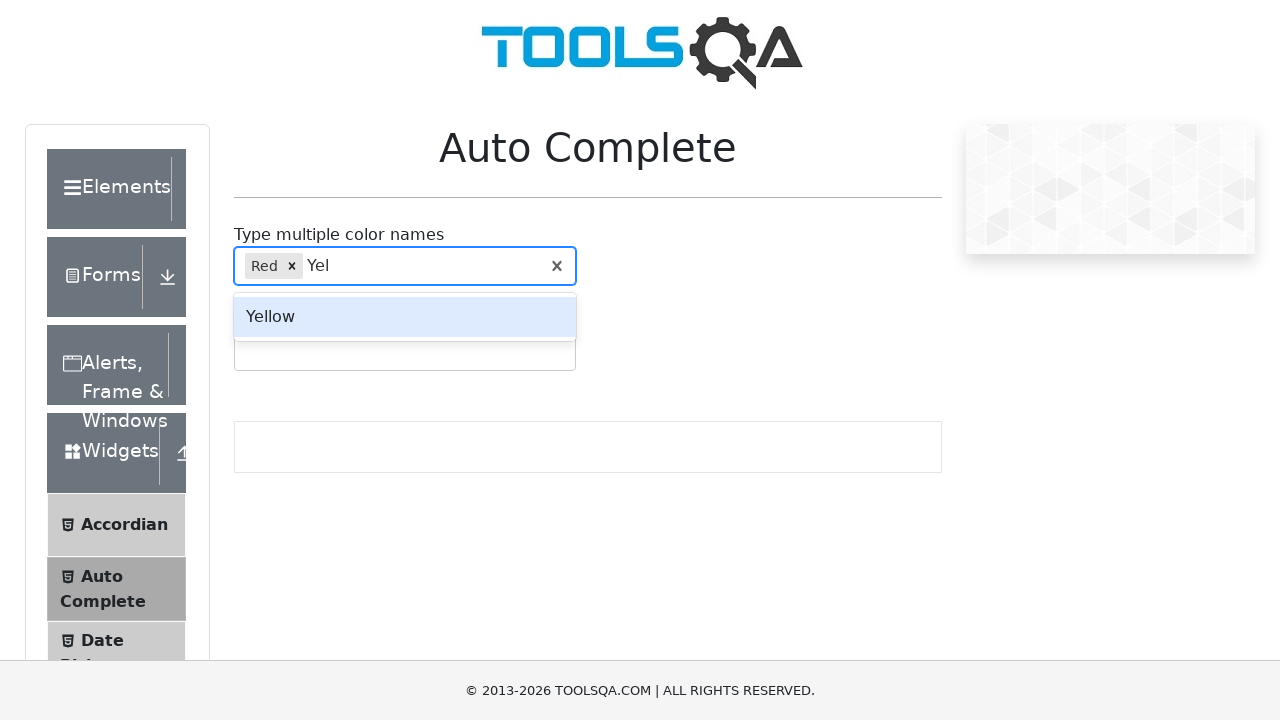

Selected 'Yellow' from autocomplete options at (405, 317) on .auto-complete__option >> text=Yellow
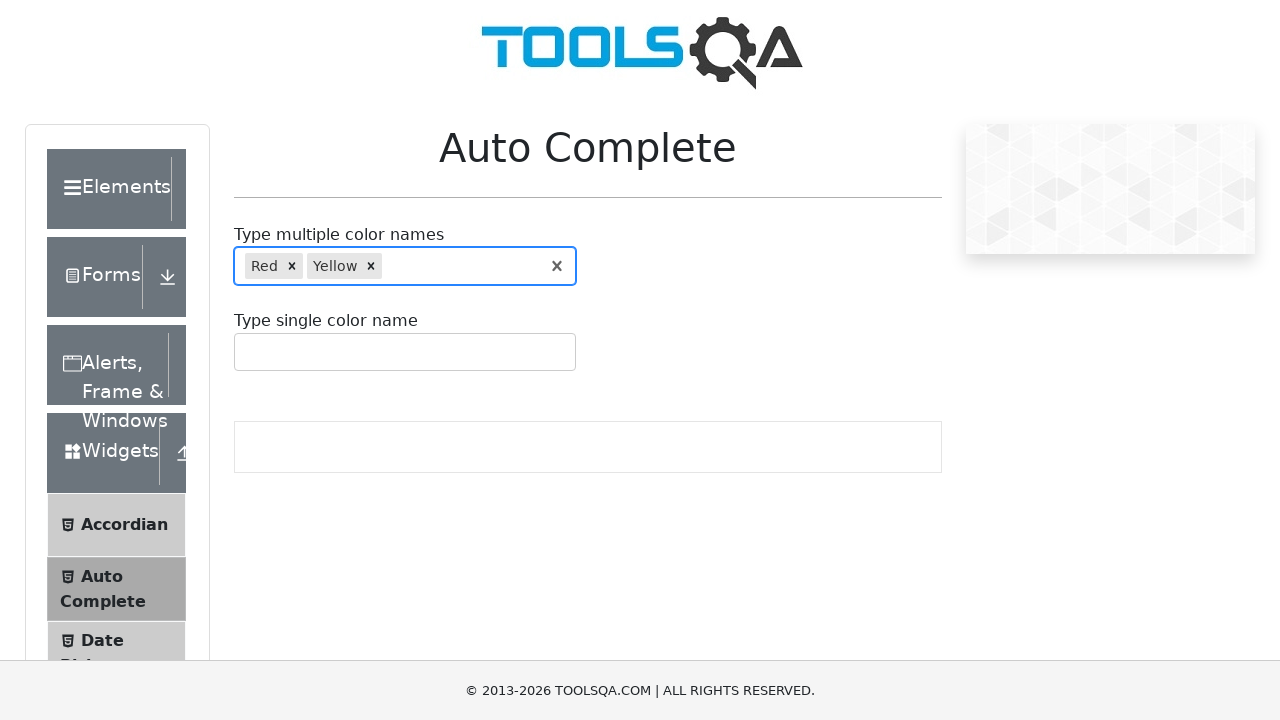

Clicked remove button for 'Red' color at (292, 266) on .auto-complete__multi-value:has-text('Red') .auto-complete__multi-value__remove
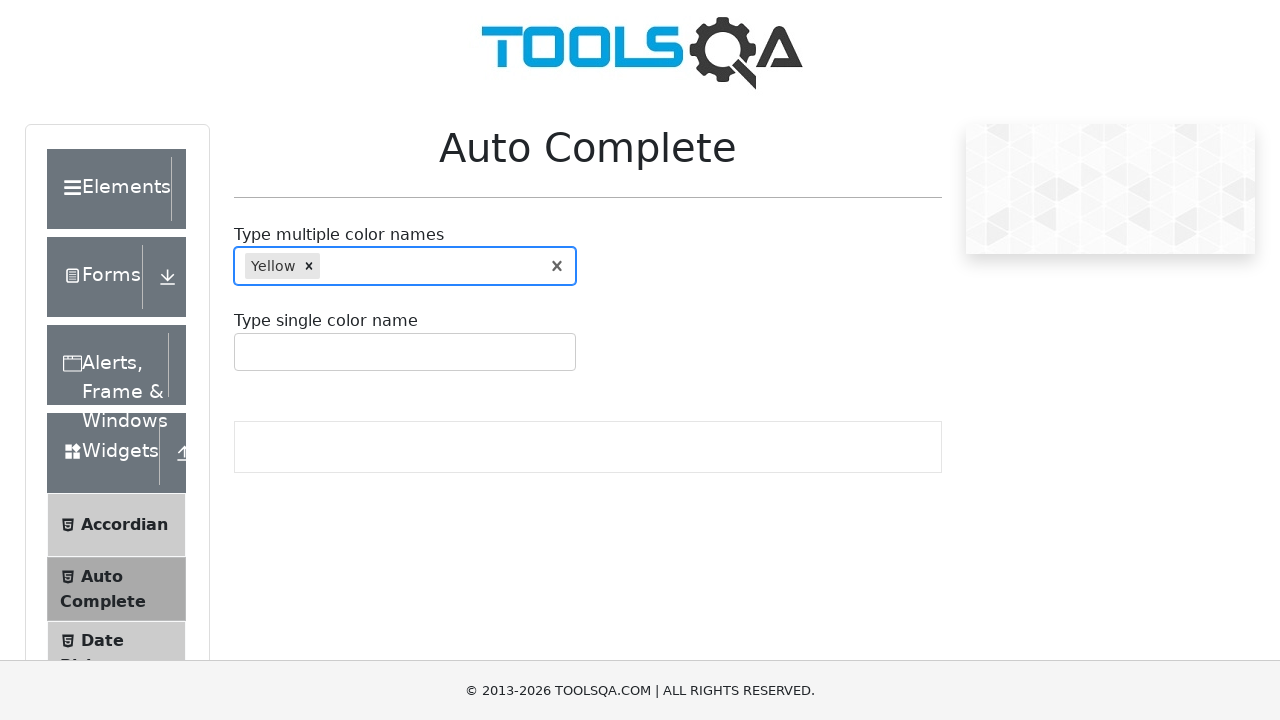

Verified 'Yellow' color remains as the only selection
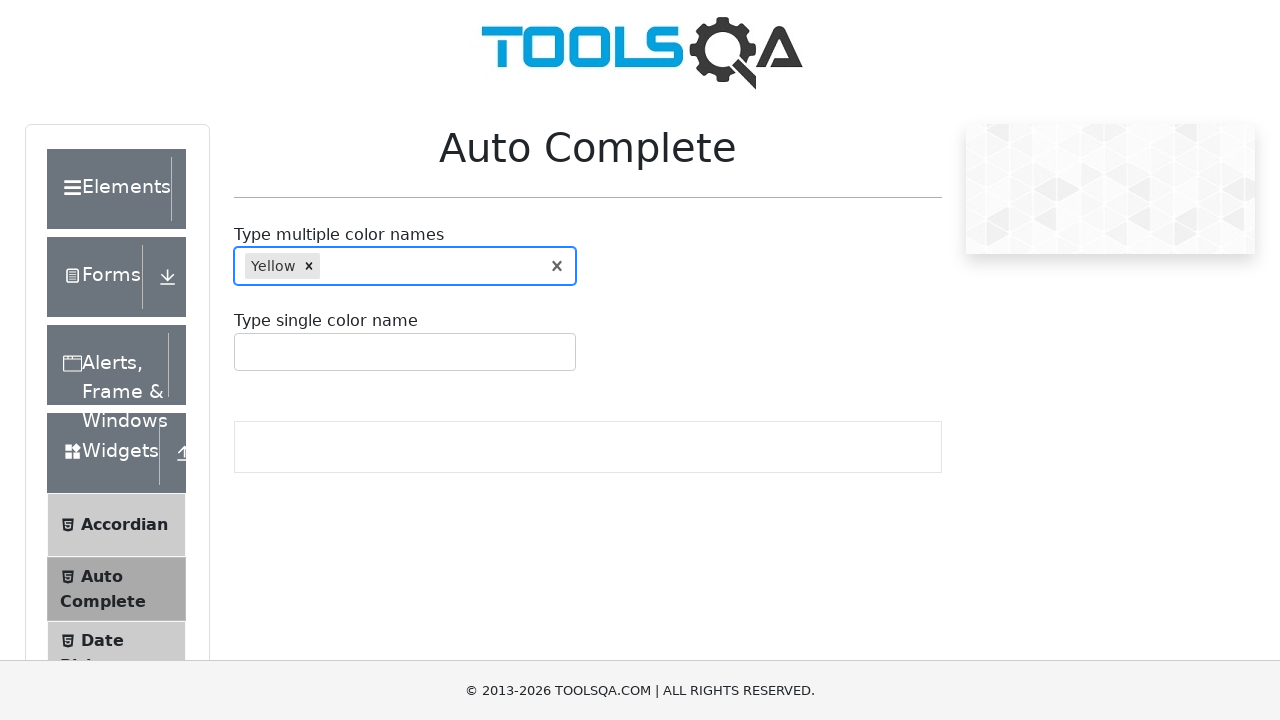

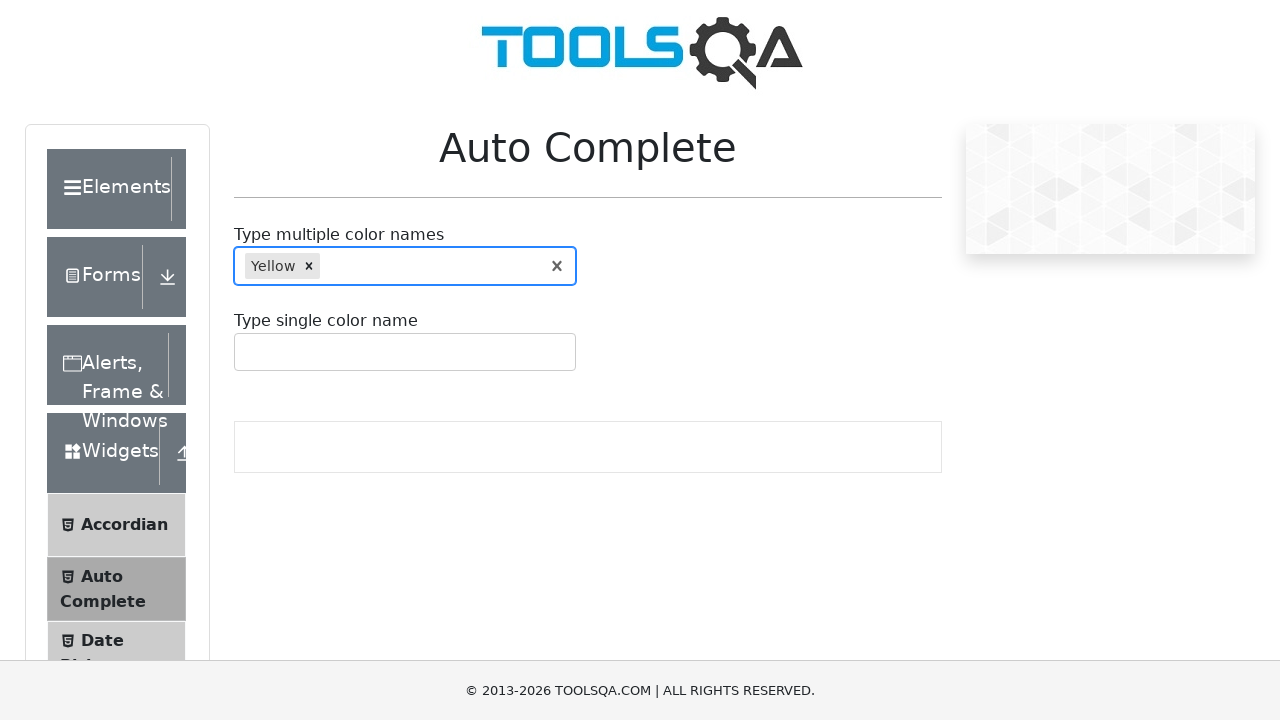